Navigates to the Inputs page and enters a number into the input field

Starting URL: https://the-internet.herokuapp.com

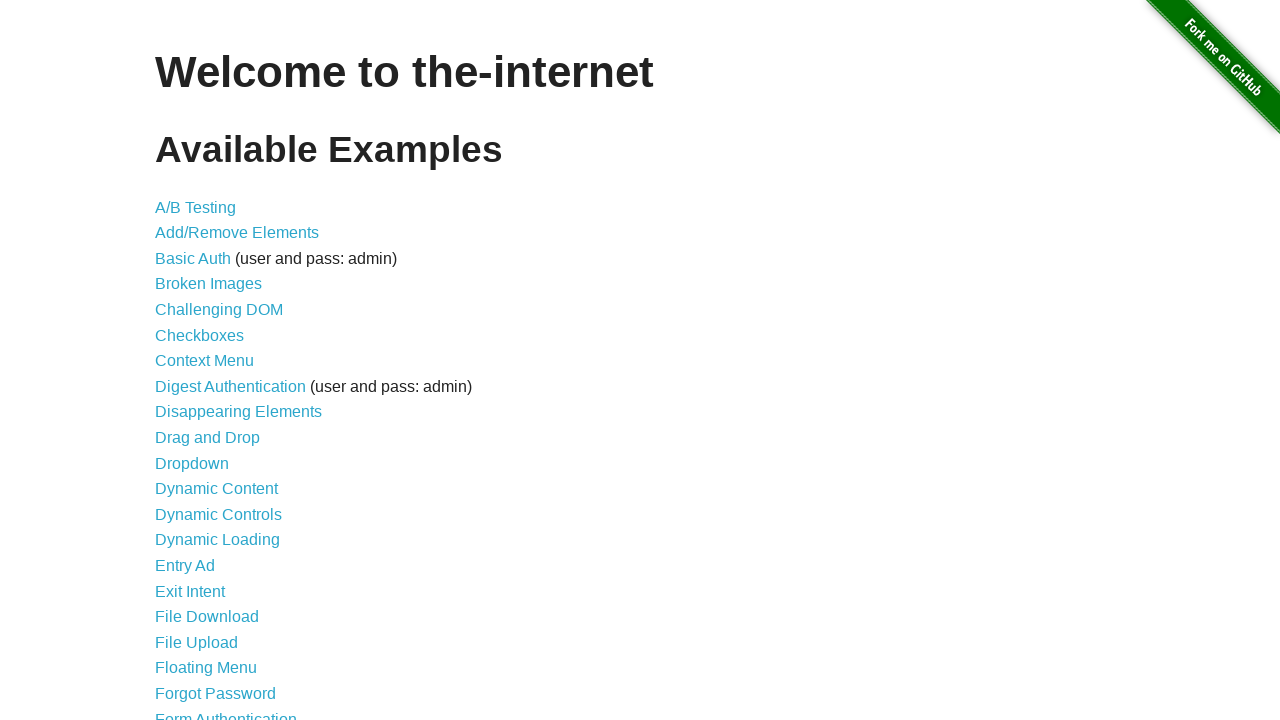

Clicked on Inputs link at (176, 361) on text=Inputs
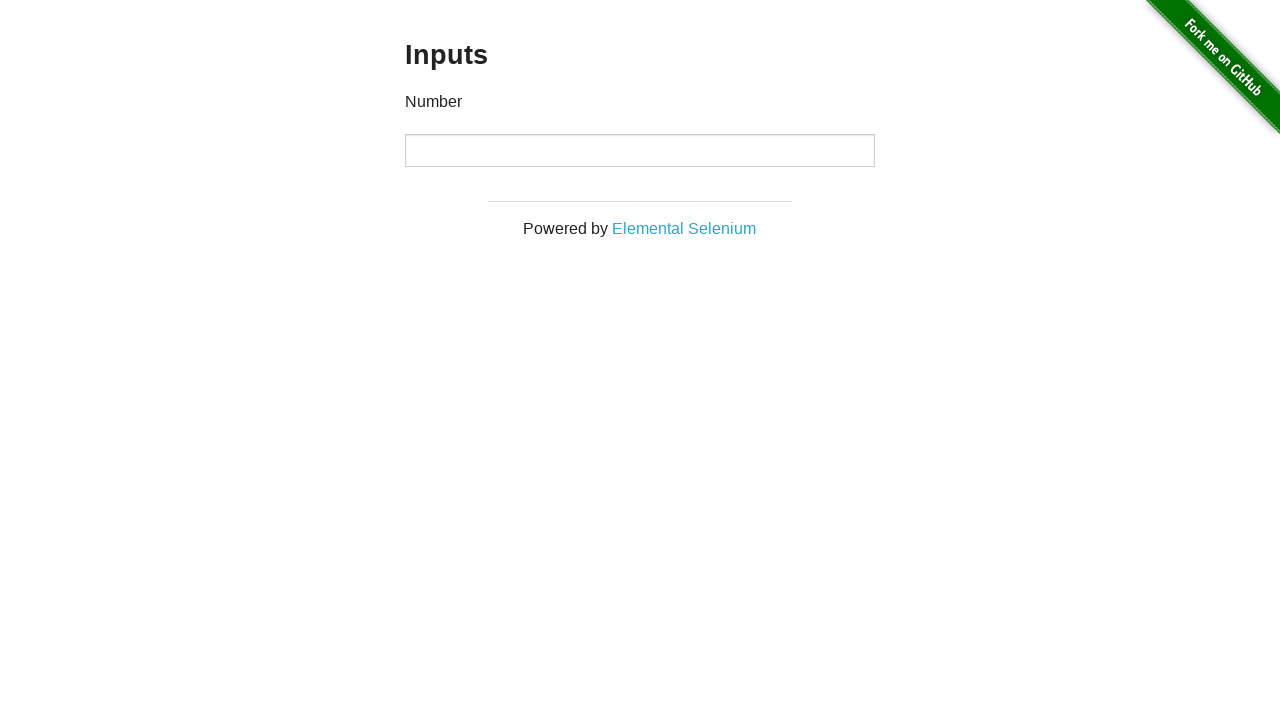

Waited for navigation to inputs page
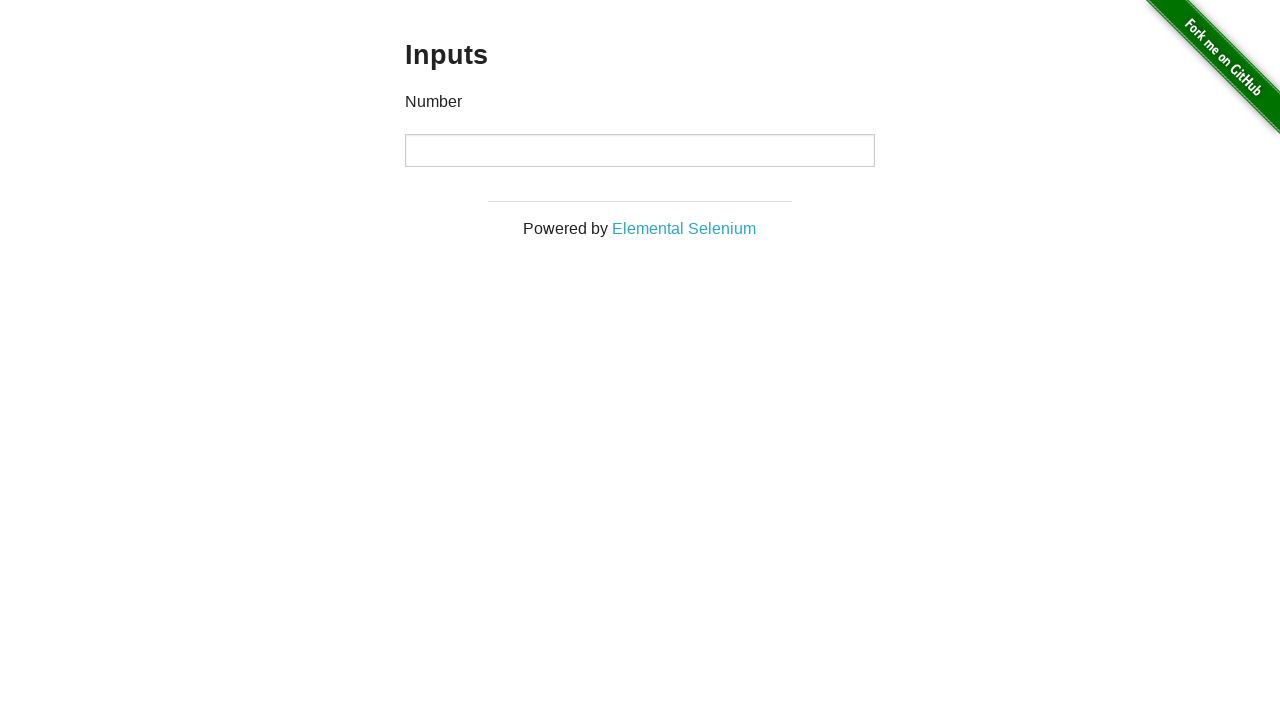

Verified page heading is 'Inputs'
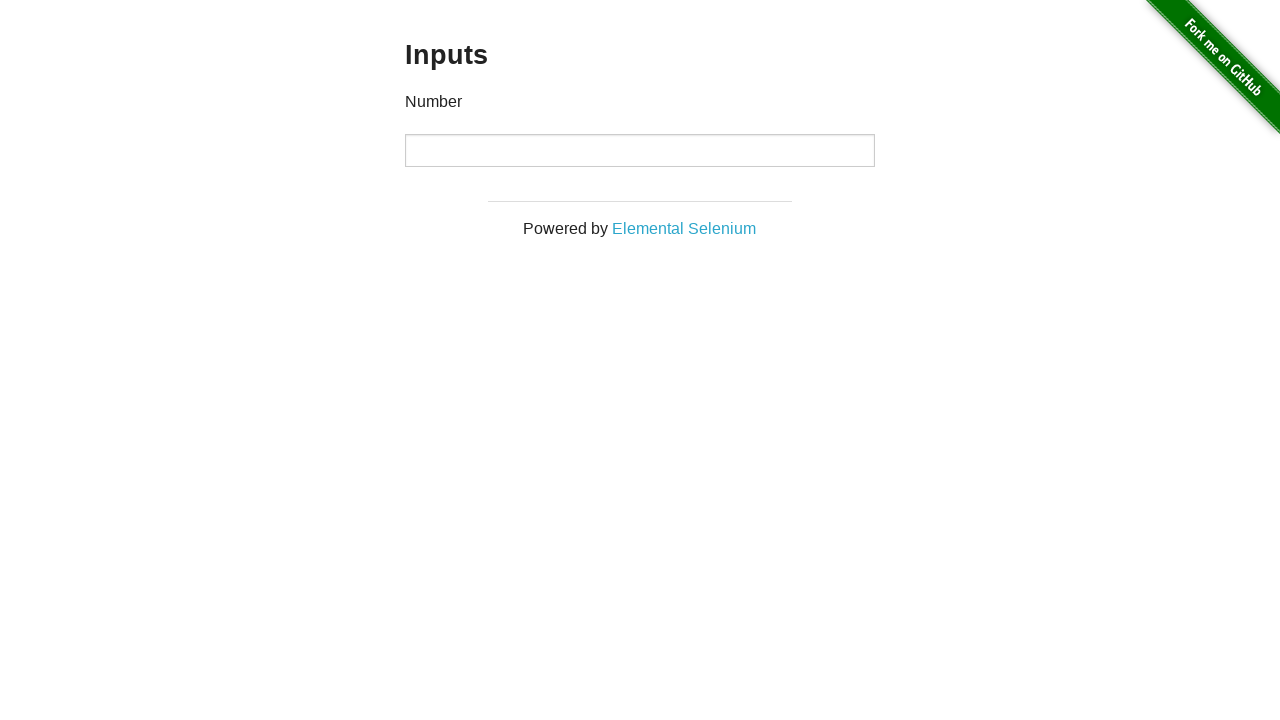

Filled number input field with '50' on input[type='number']
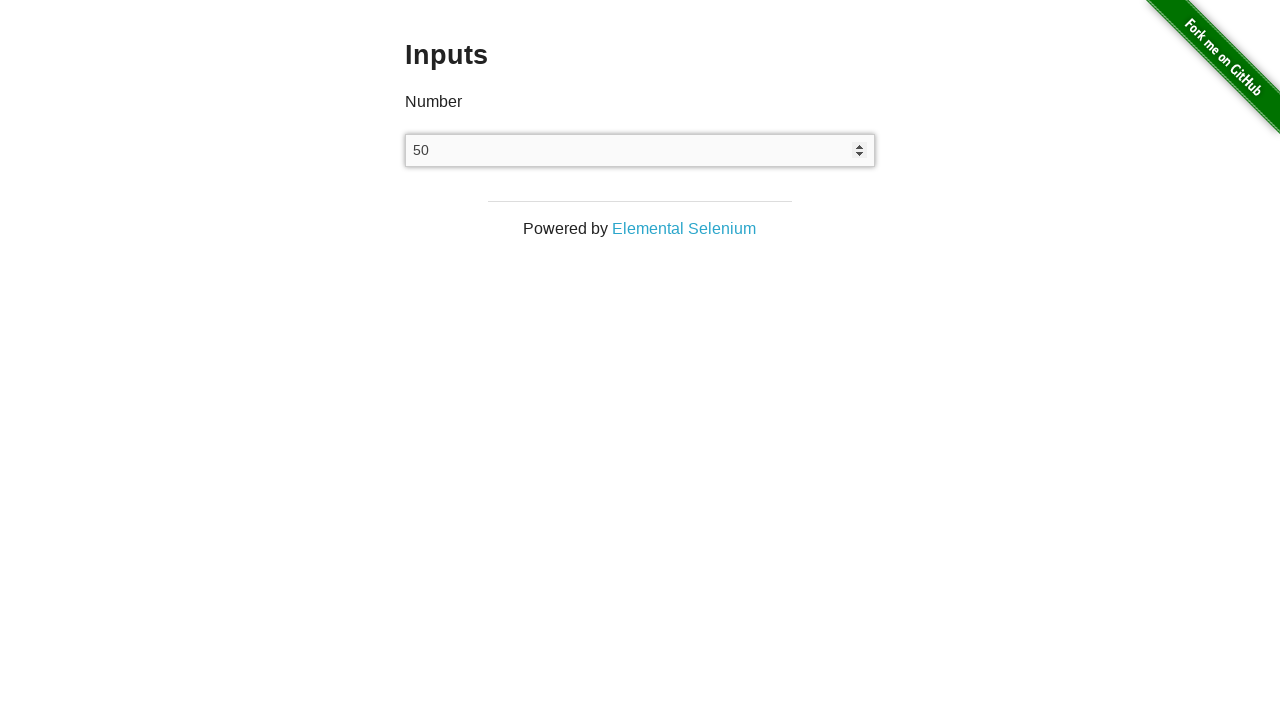

Verified number input value is '50'
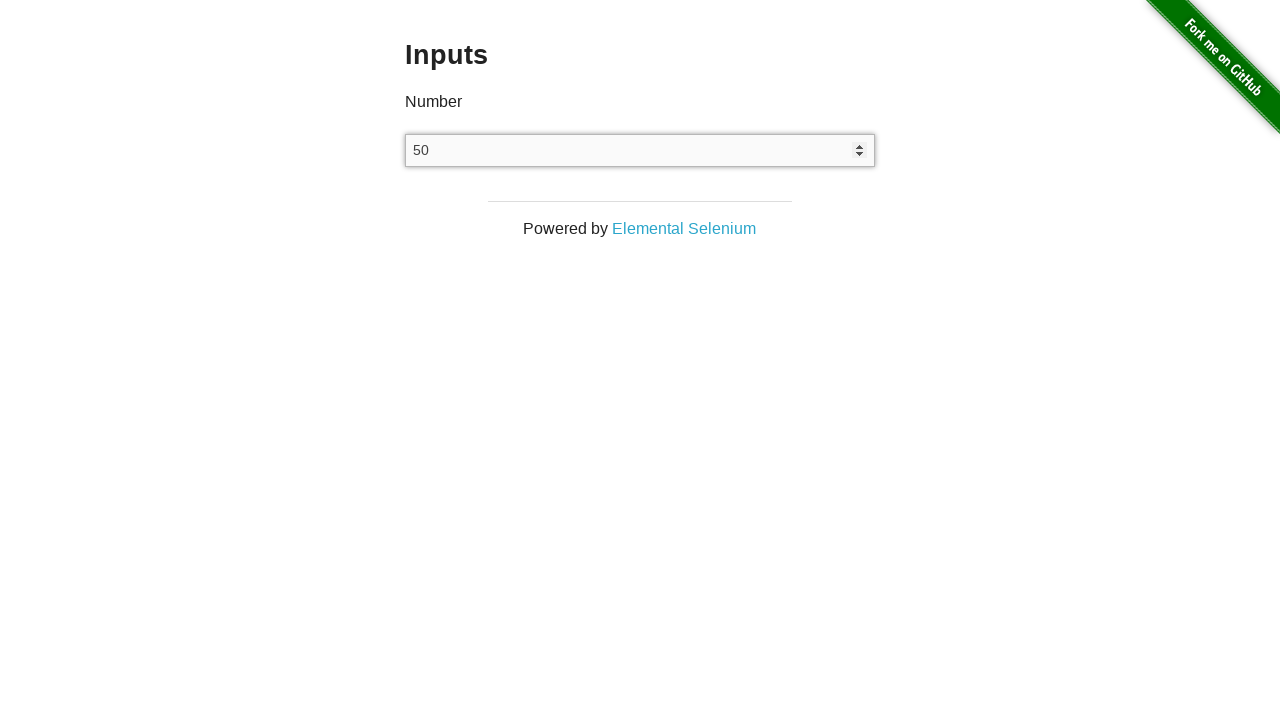

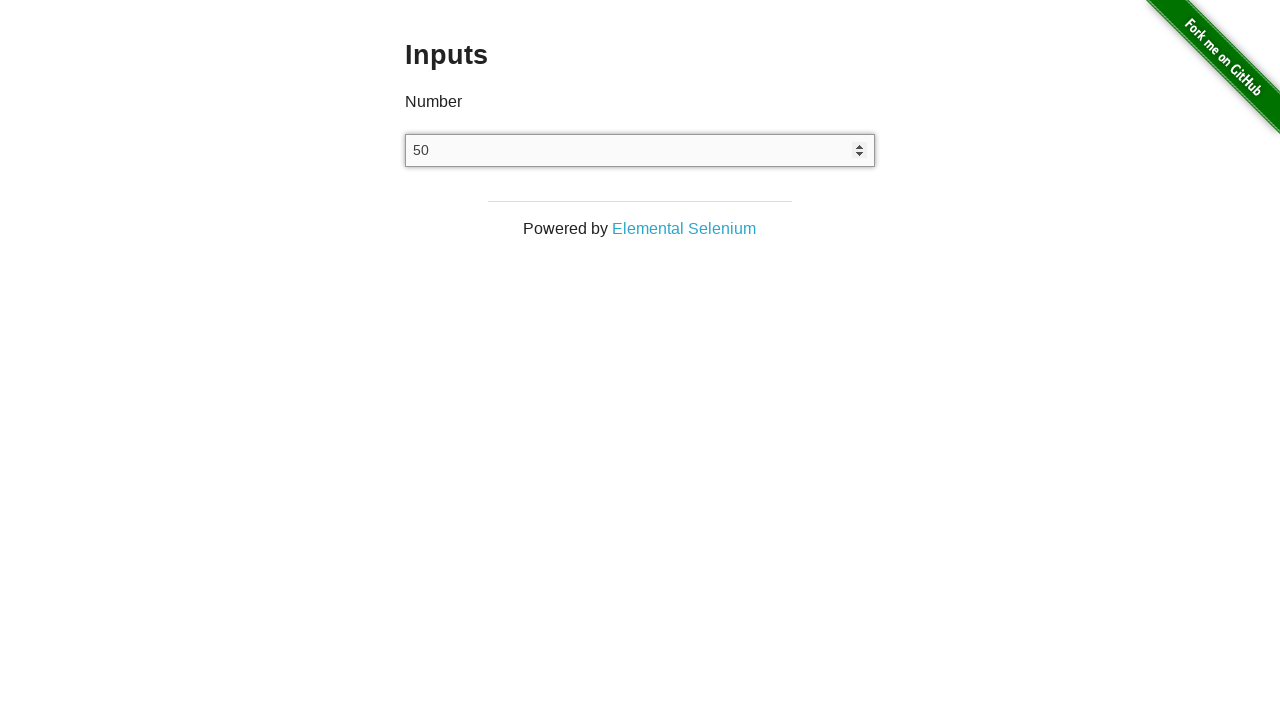